Tests date picker functionality by selecting a specific date (September 14, 1996) using month, year dropdowns and day selection

Starting URL: https://demoqa.com/date-picker

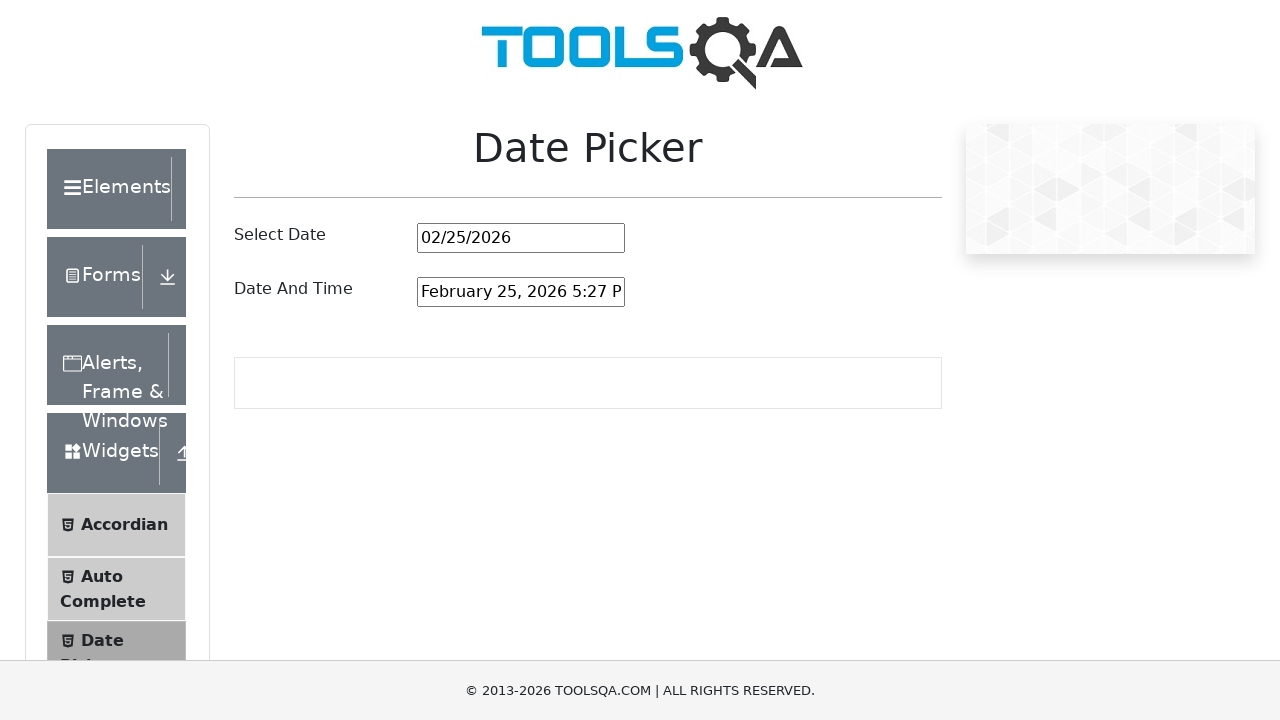

Clicked on the date picker input to open calendar at (521, 238) on #datePickerMonthYearInput
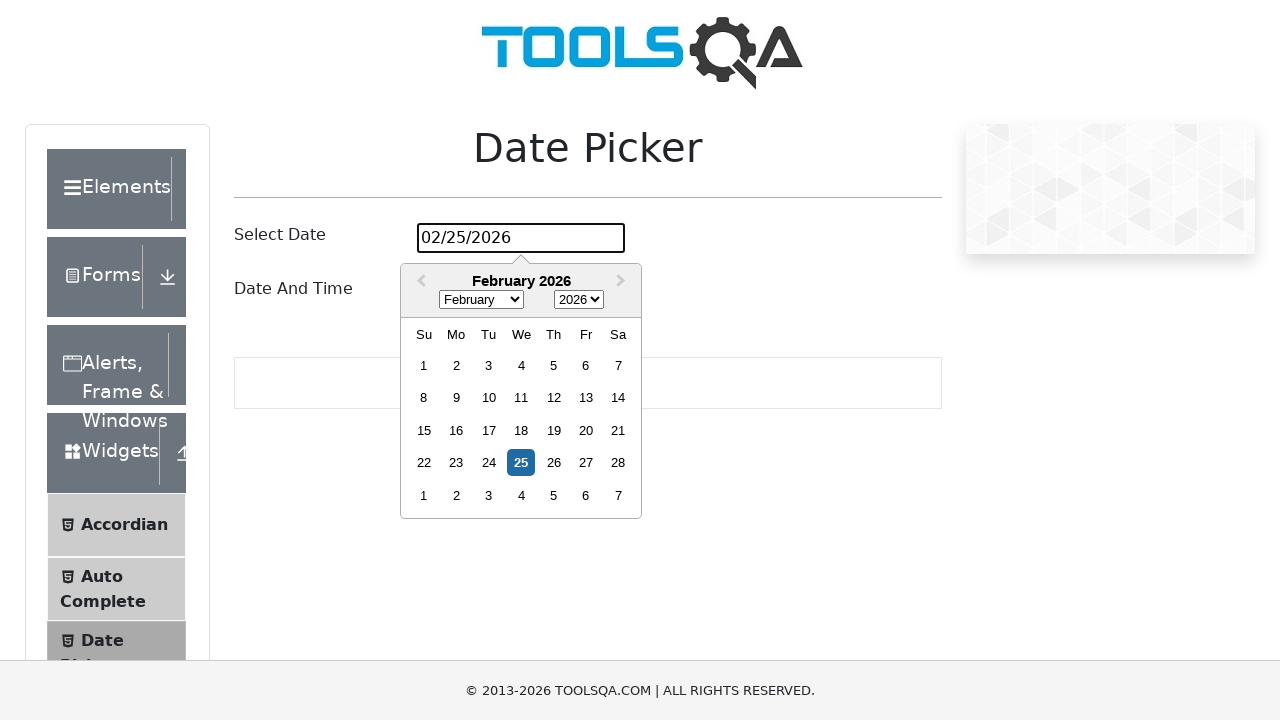

Selected September from month dropdown on .react-datepicker__month-select
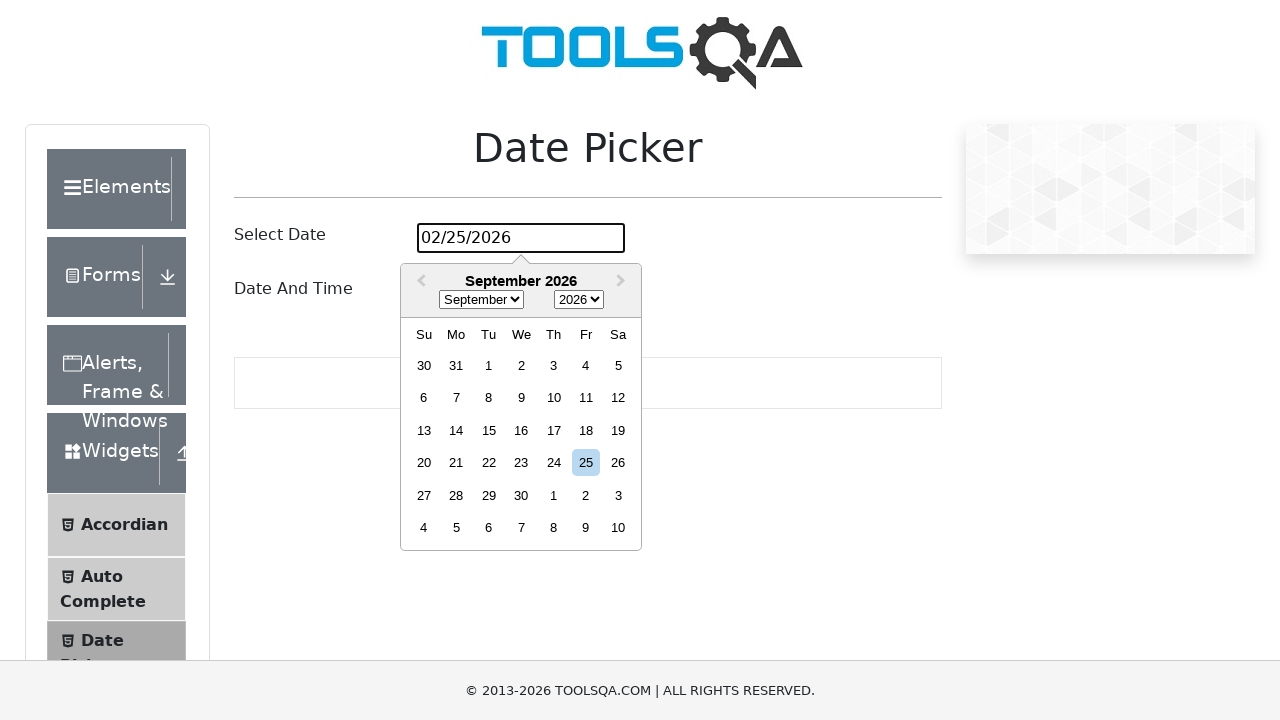

Selected 1996 from year dropdown on .react-datepicker__year-select
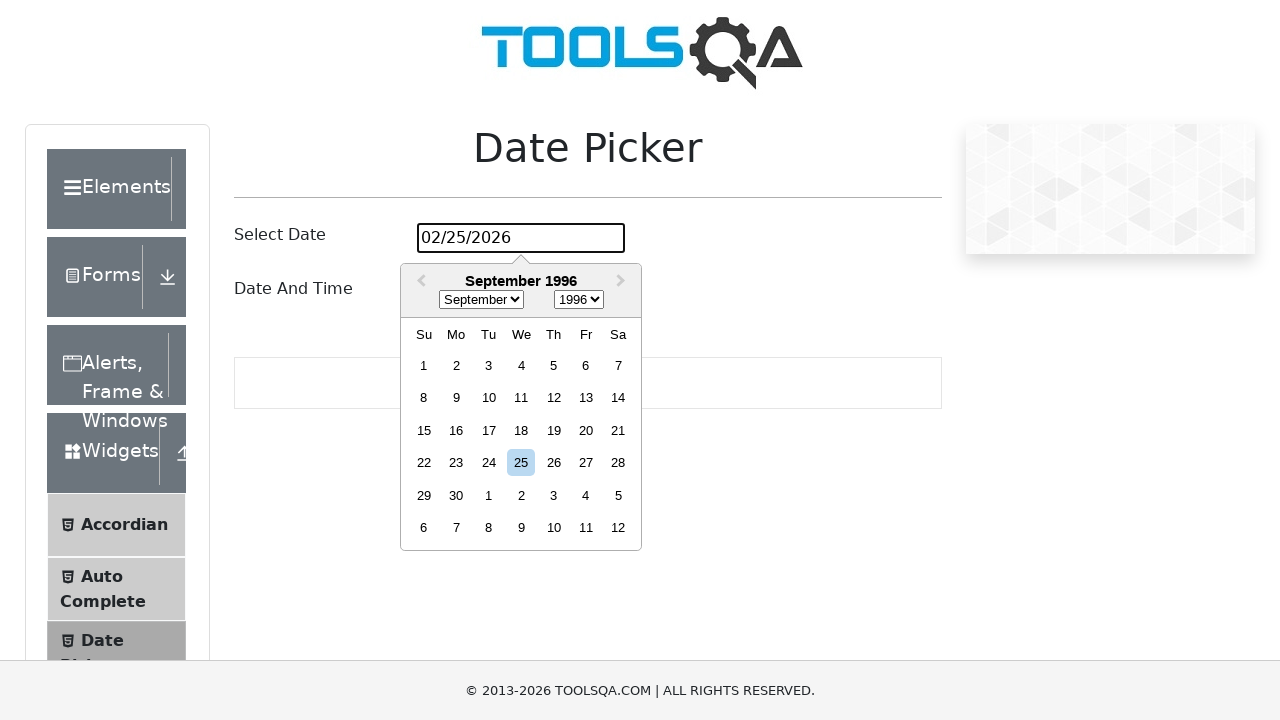

Clicked on day 14 to select September 14, 1996 at (618, 398) on div.react-datepicker__day >> nth=13
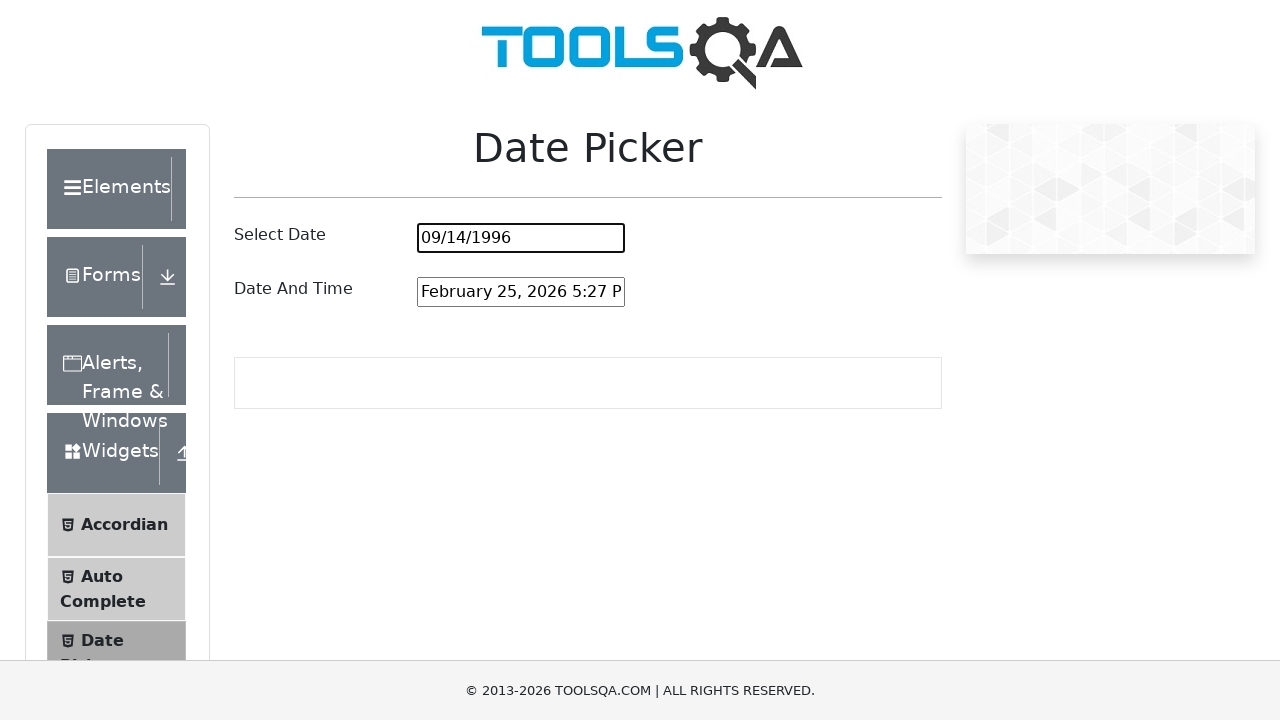

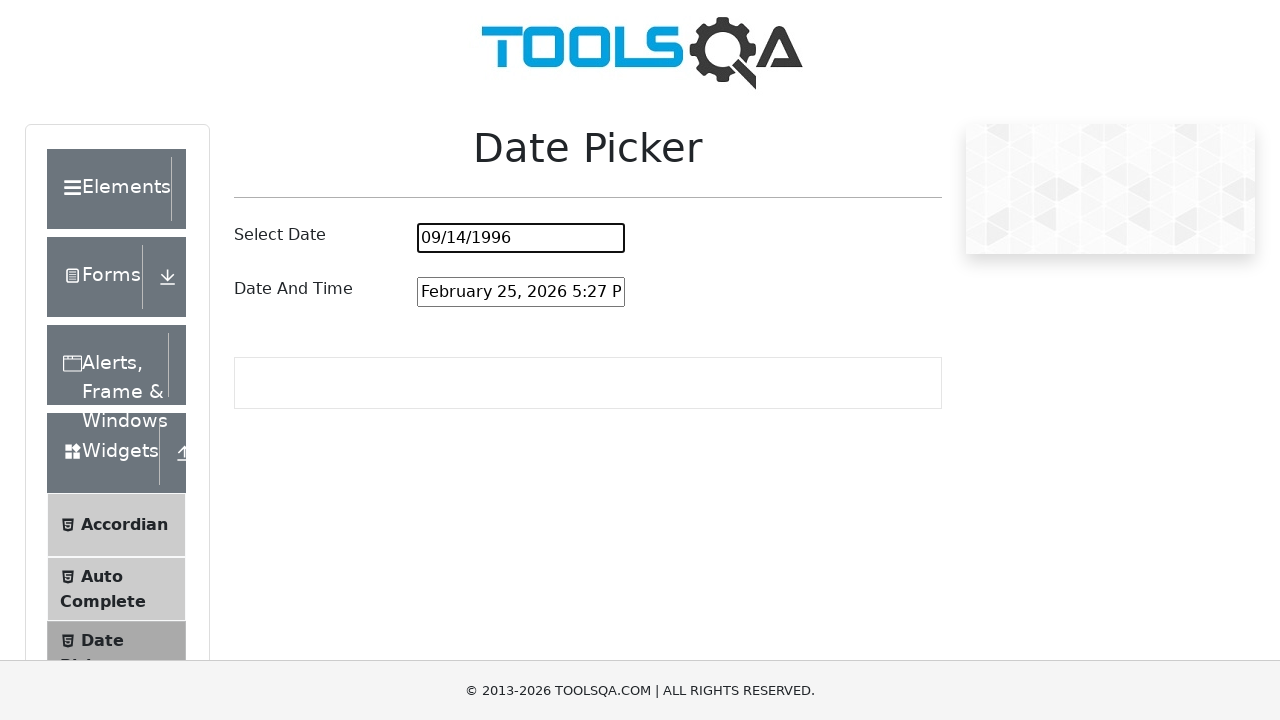